Solves a math puzzle by extracting a value from an element's custom attribute, computing a logarithmic formula, filling in the answer, checking required checkboxes, and submitting the form.

Starting URL: http://suninjuly.github.io/get_attribute.html

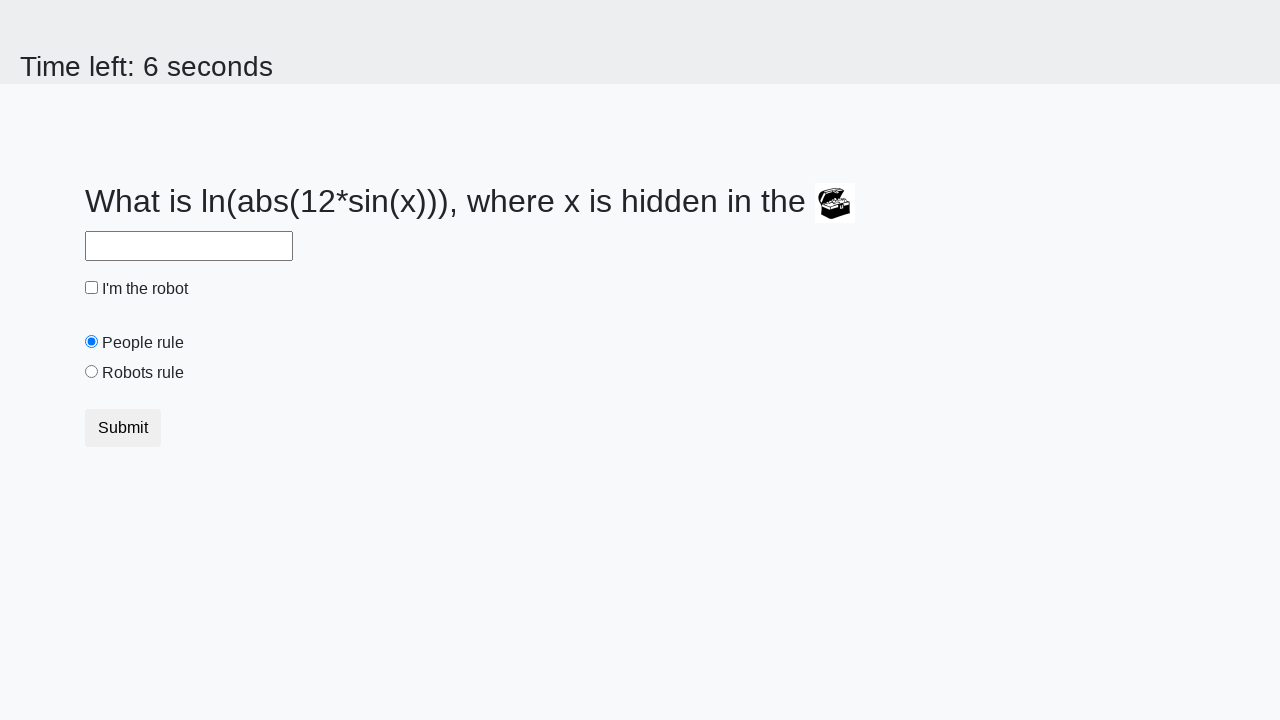

Located treasure chest element with ID 'treasure'
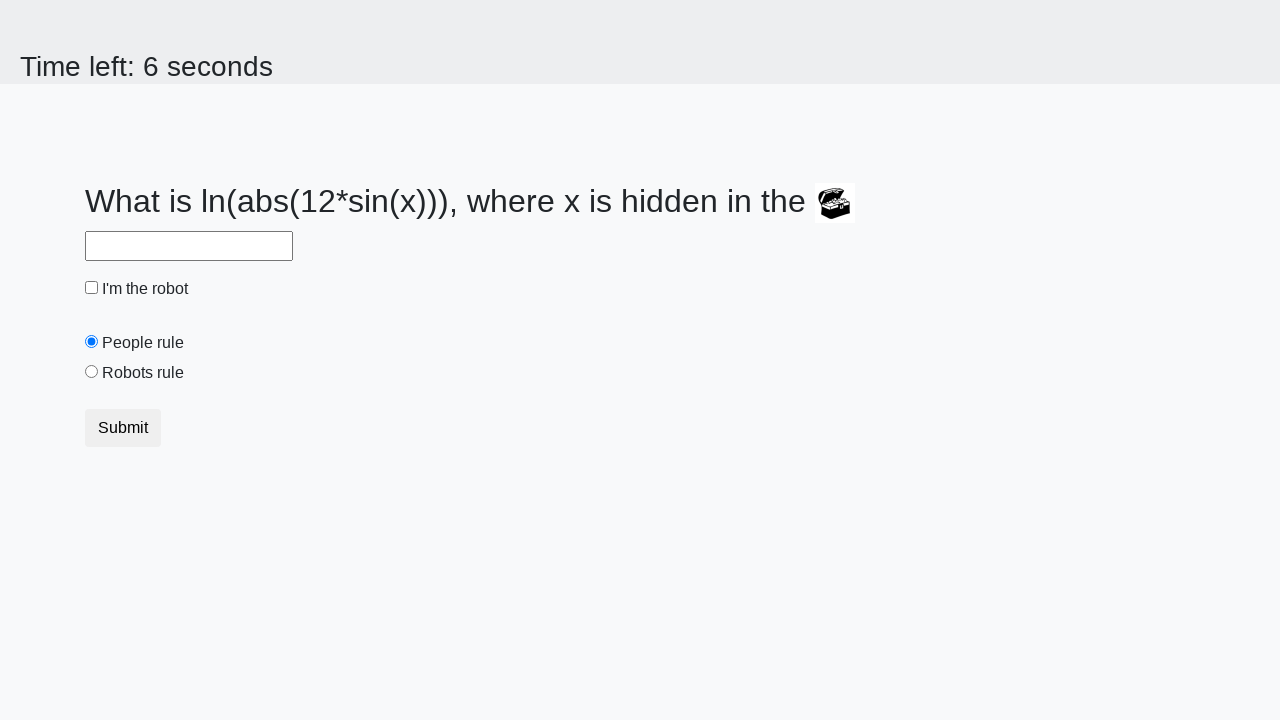

Extracted valuex attribute from treasure element: 758
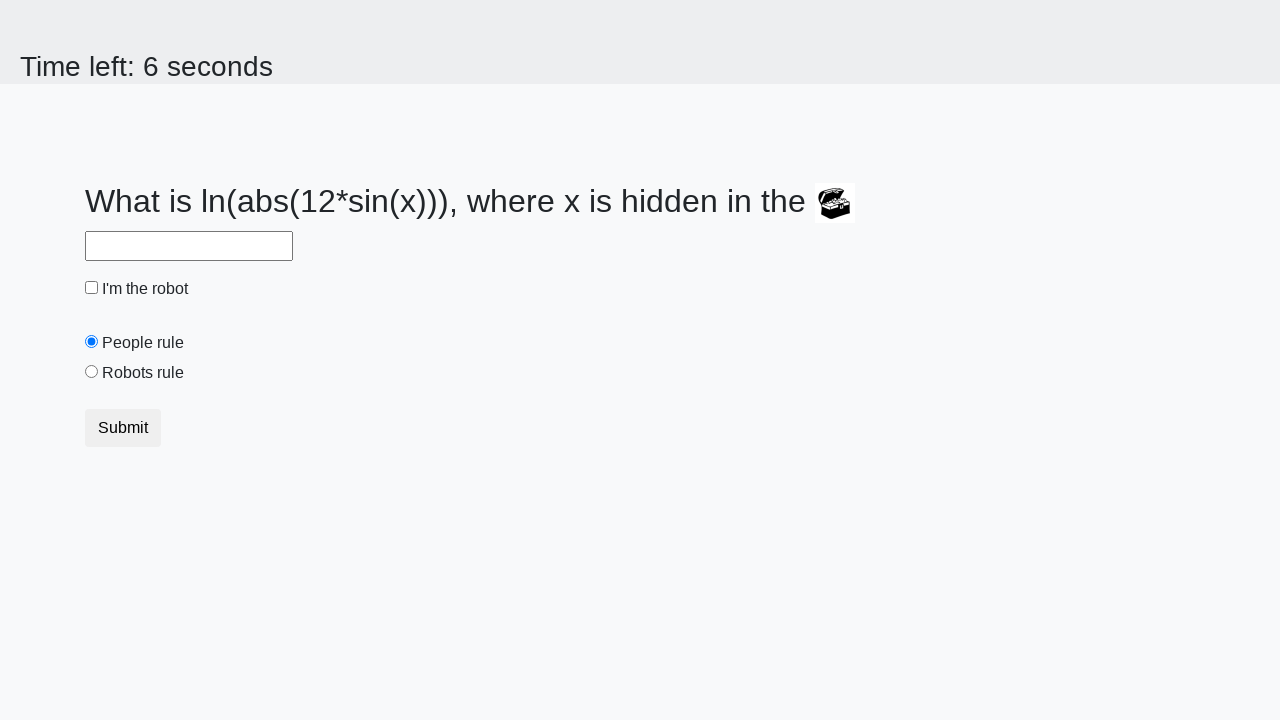

Computed logarithmic formula result: 2.22132287143797
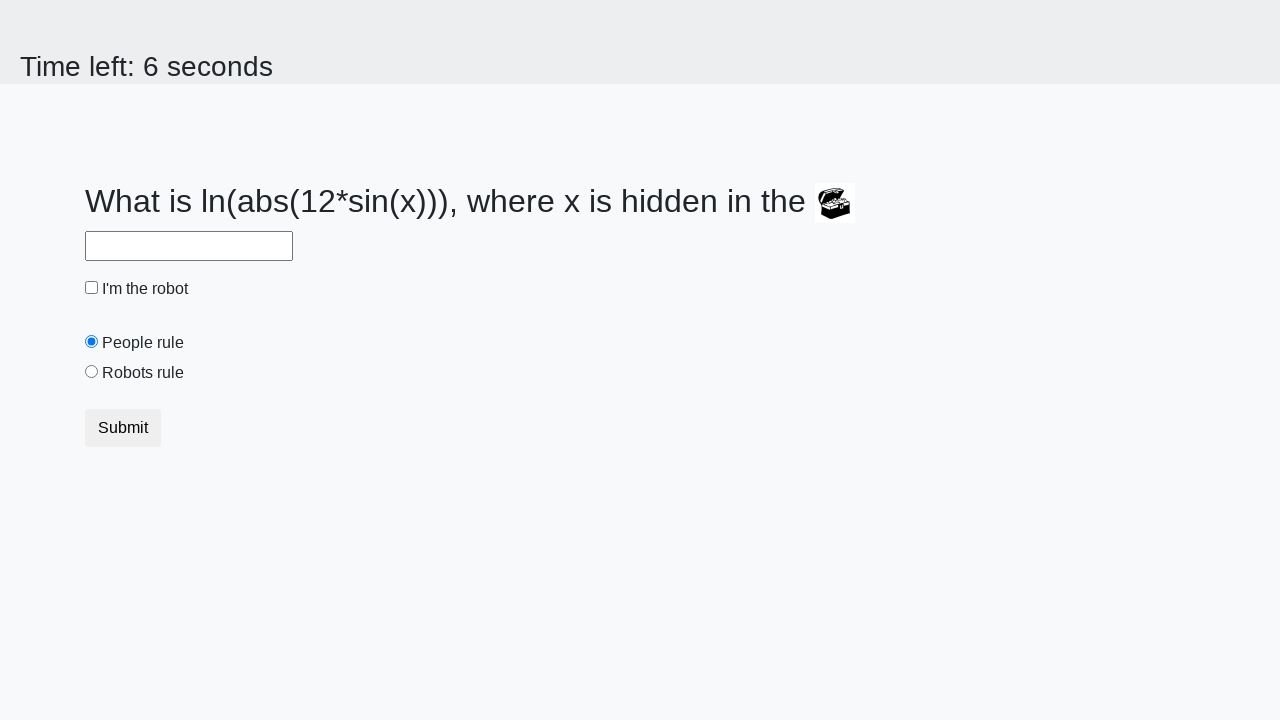

Filled answer field with computed value: 2.22132287143797 on #answer
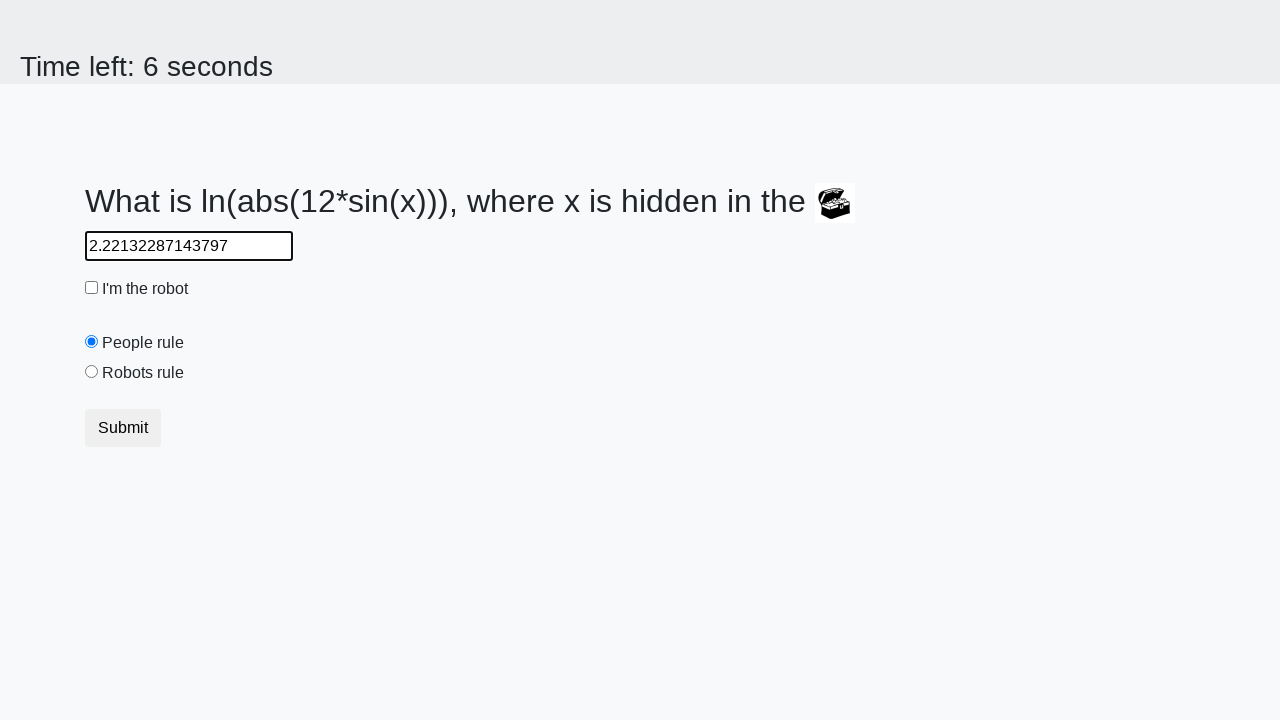

Checked the robot checkbox at (92, 288) on #robotCheckbox
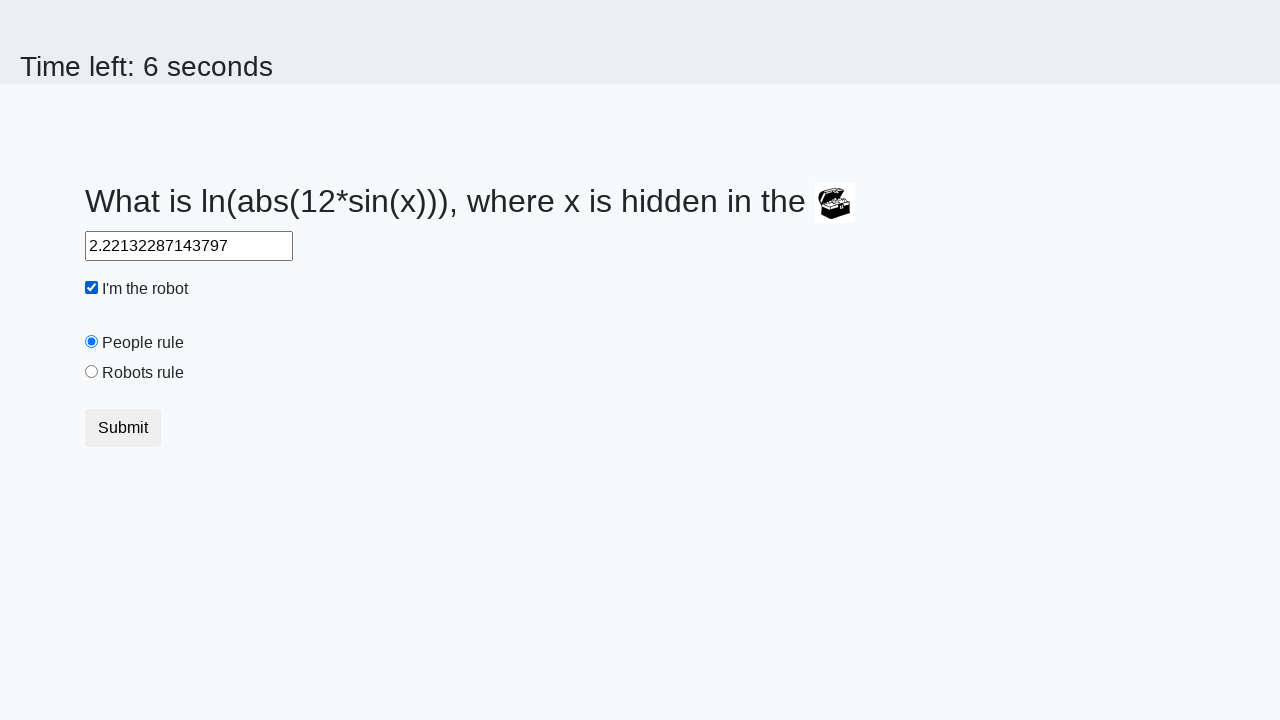

Checked the robots rule checkbox at (92, 372) on #robotsRule
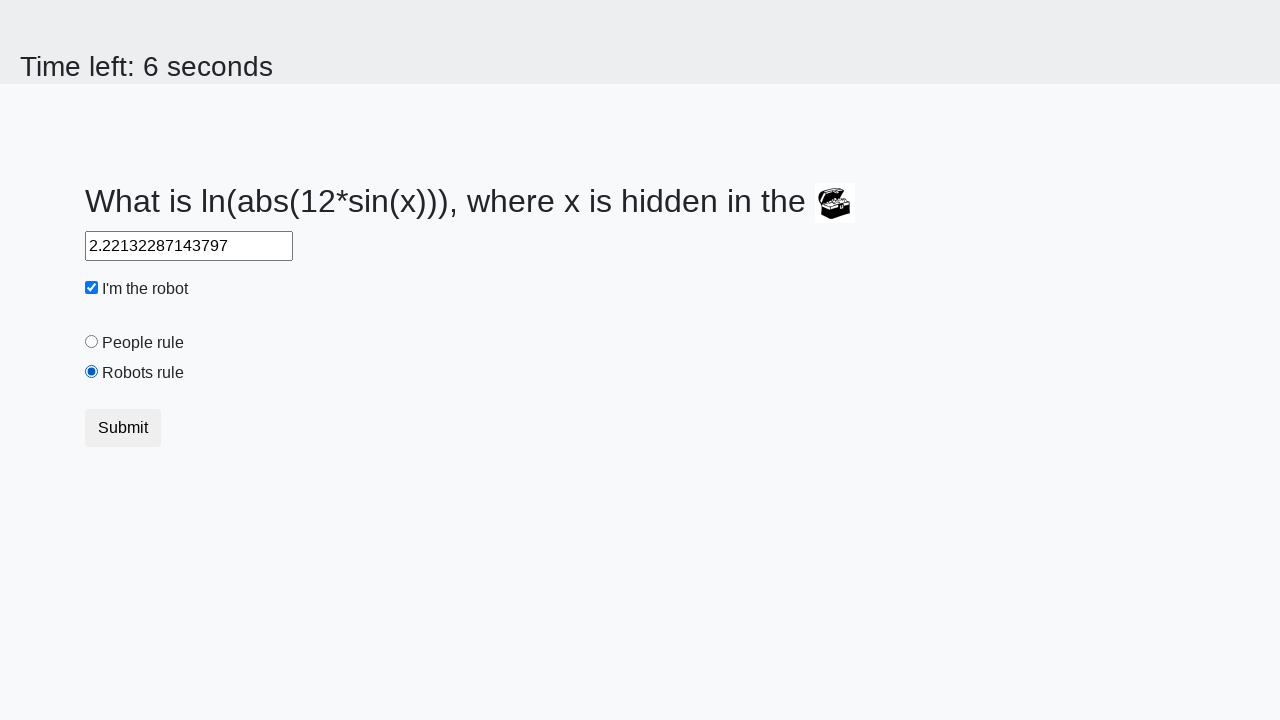

Clicked submit button at (123, 428) on .btn
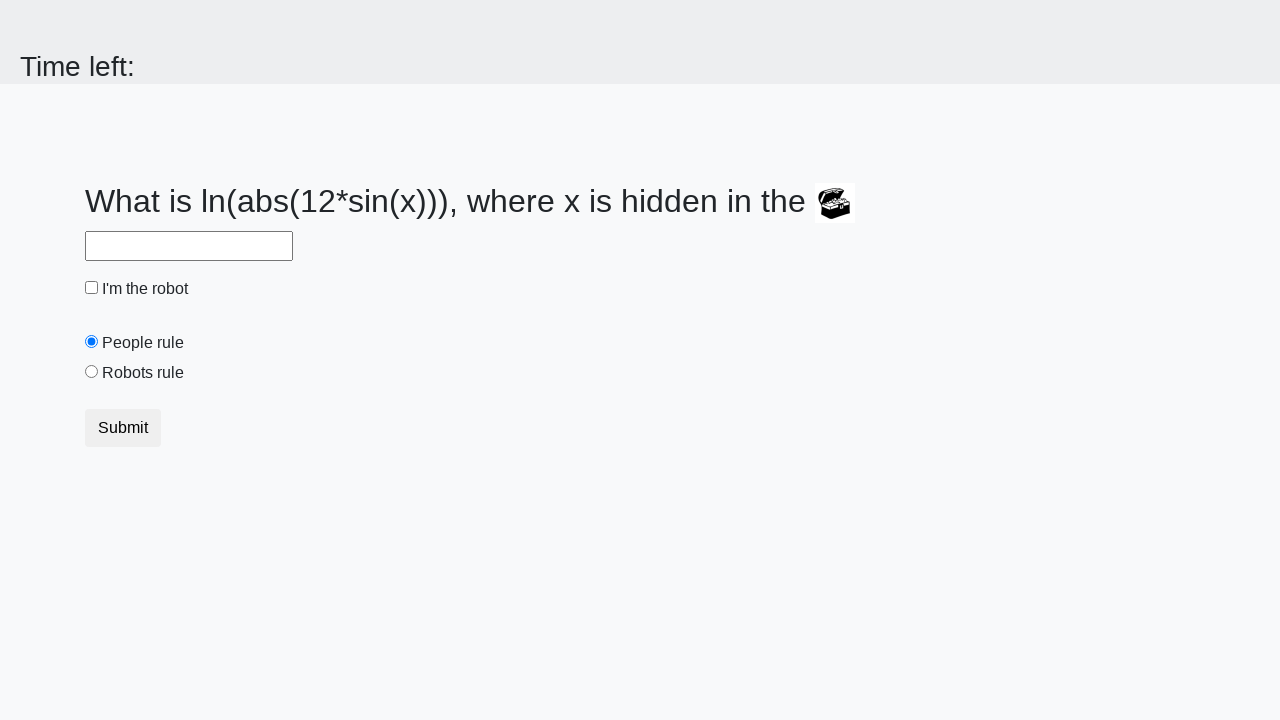

Waited 2 seconds for result page to load
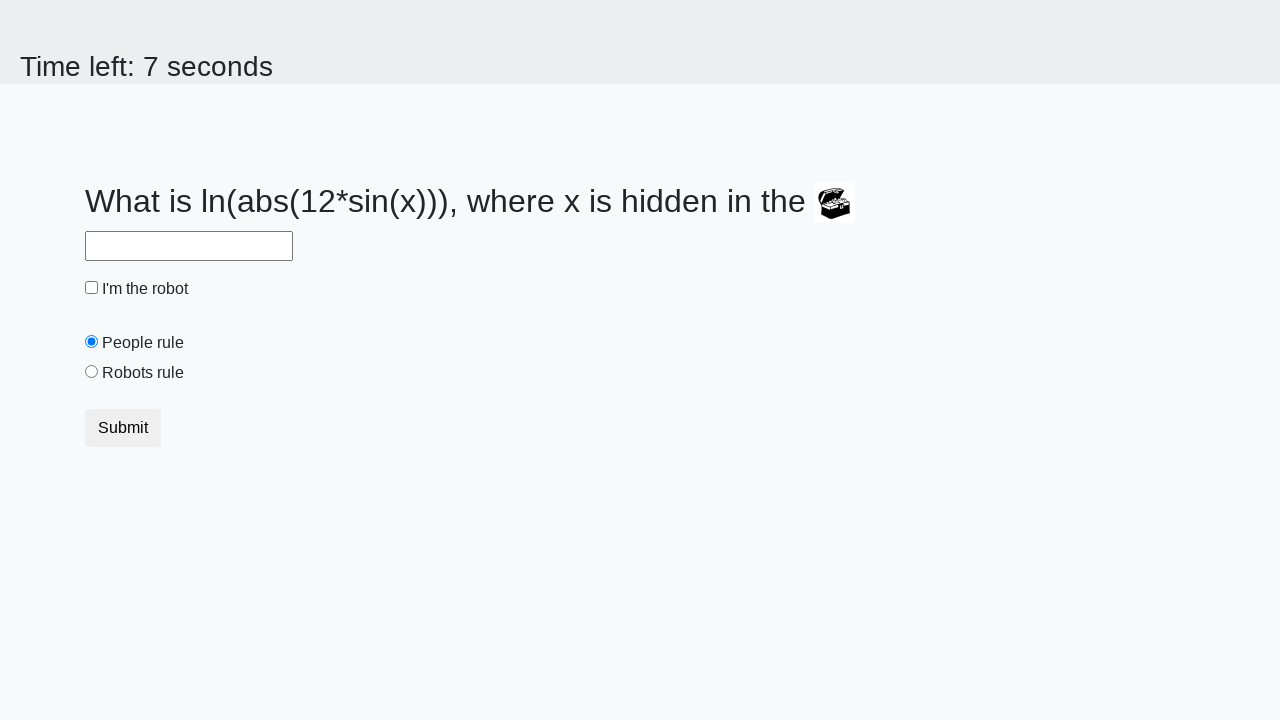

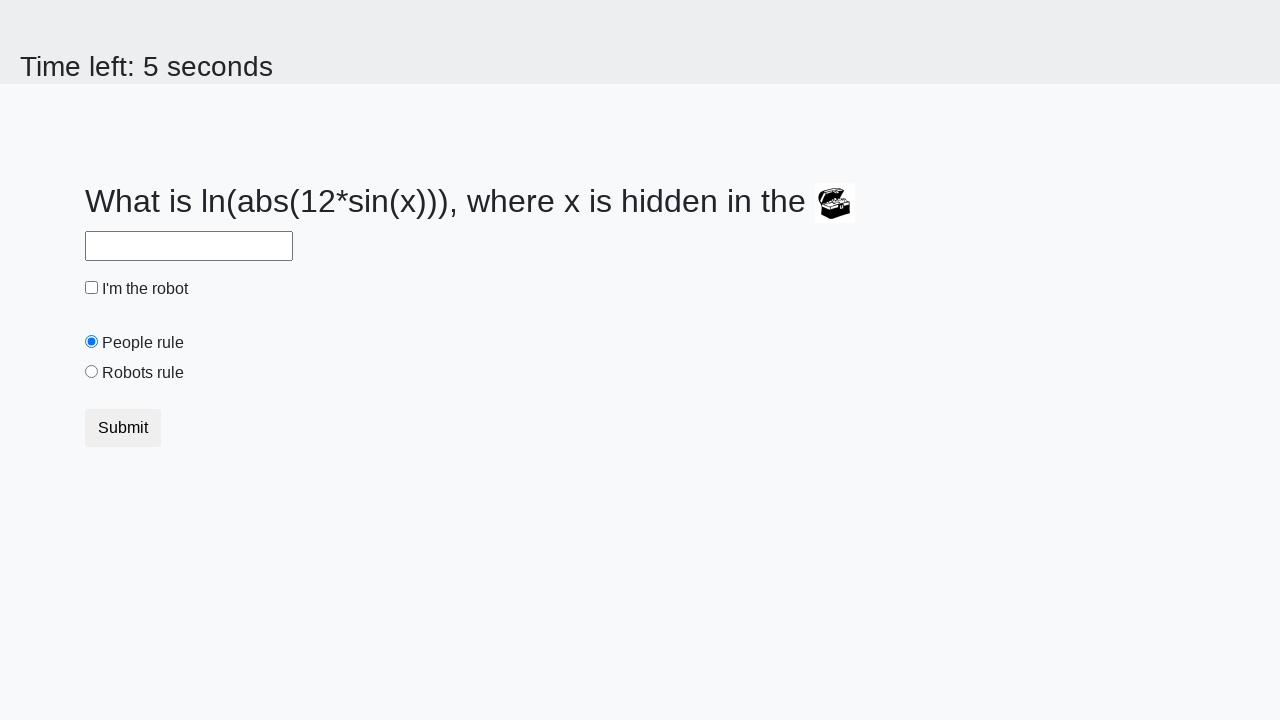